Tests scrolling functionality on a practice page by scrolling down and up using both JavaScript evaluation and mouse wheel actions.

Starting URL: https://practice.cydeo.com/

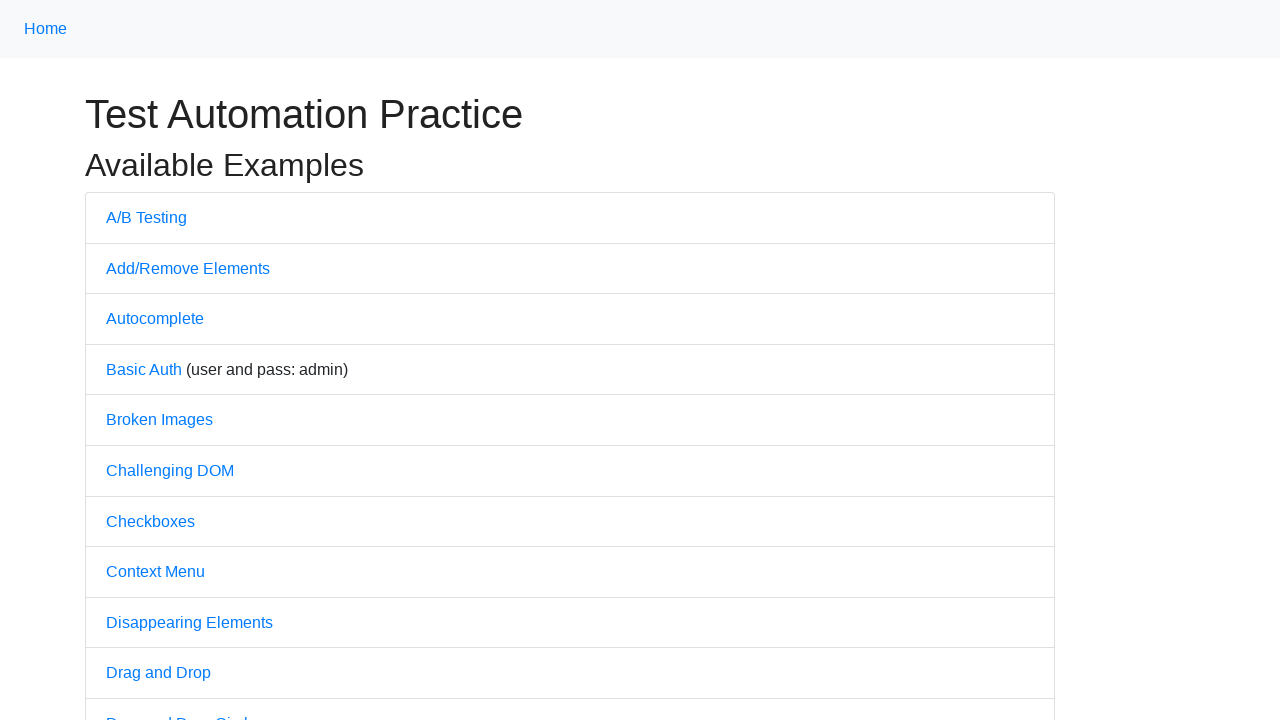

Located CYDEO link element
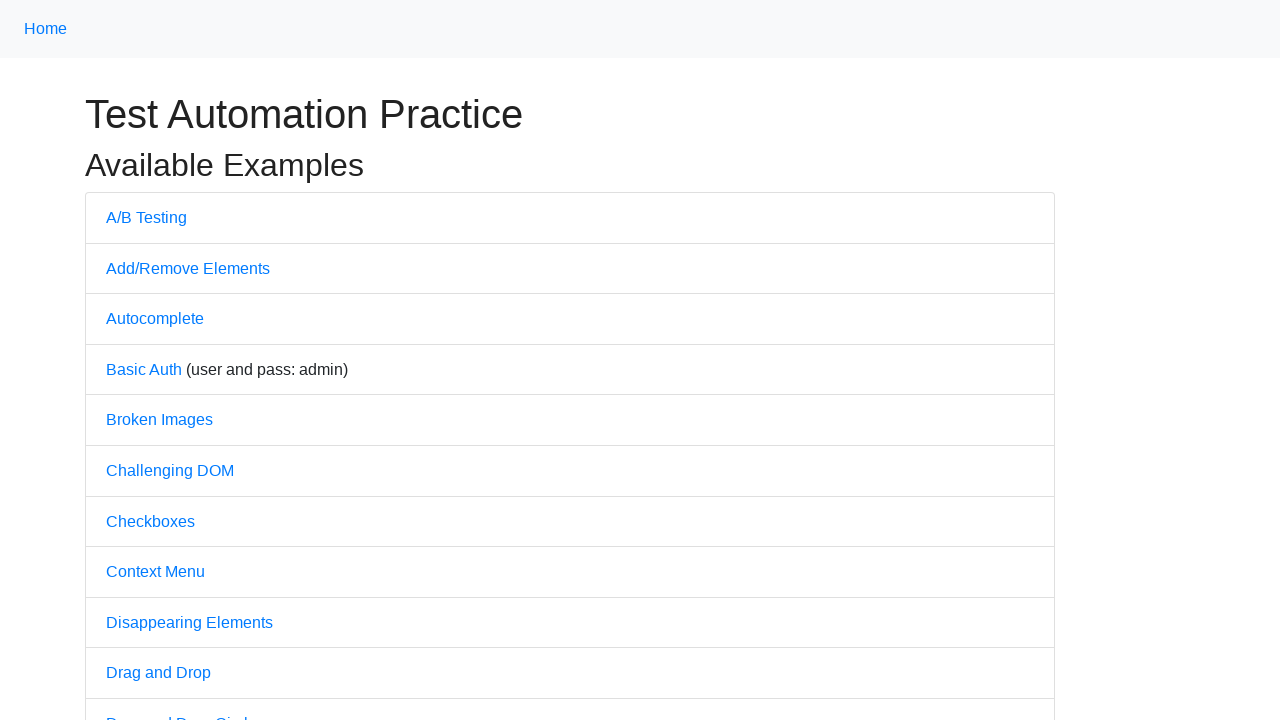

Scrolled down by one viewport height using JavaScript
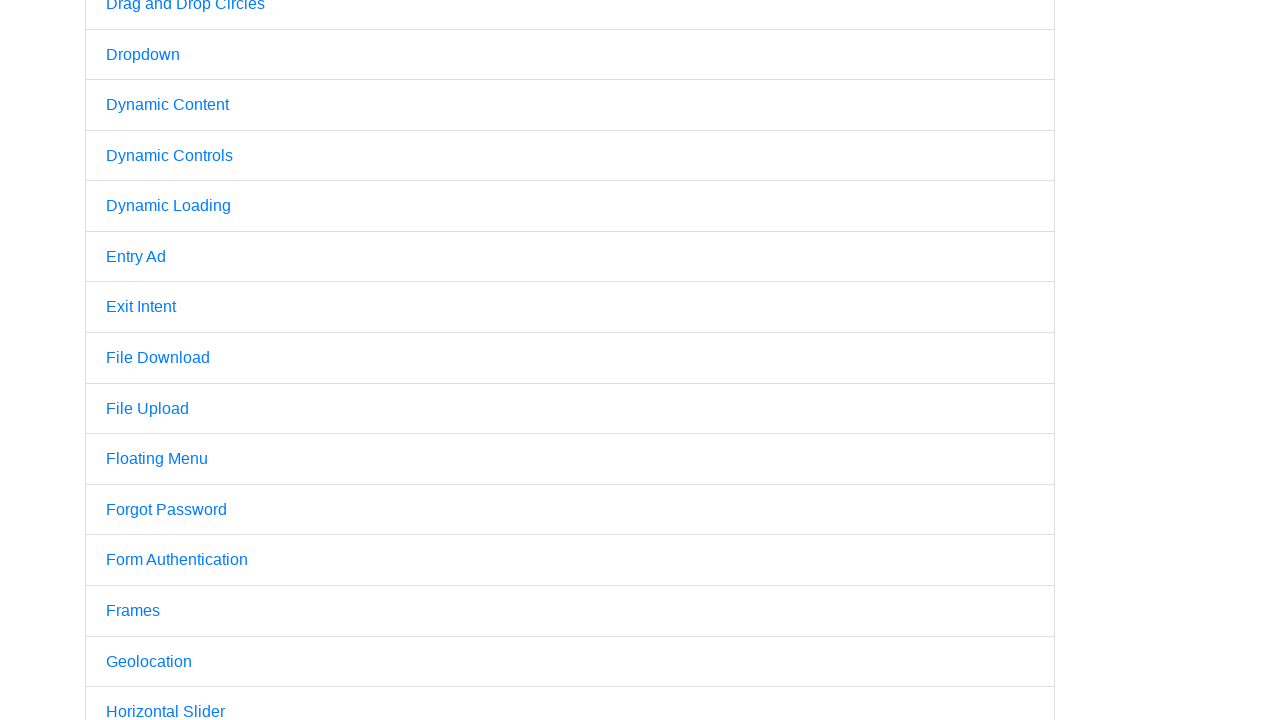

Scrolled up by one viewport height using JavaScript
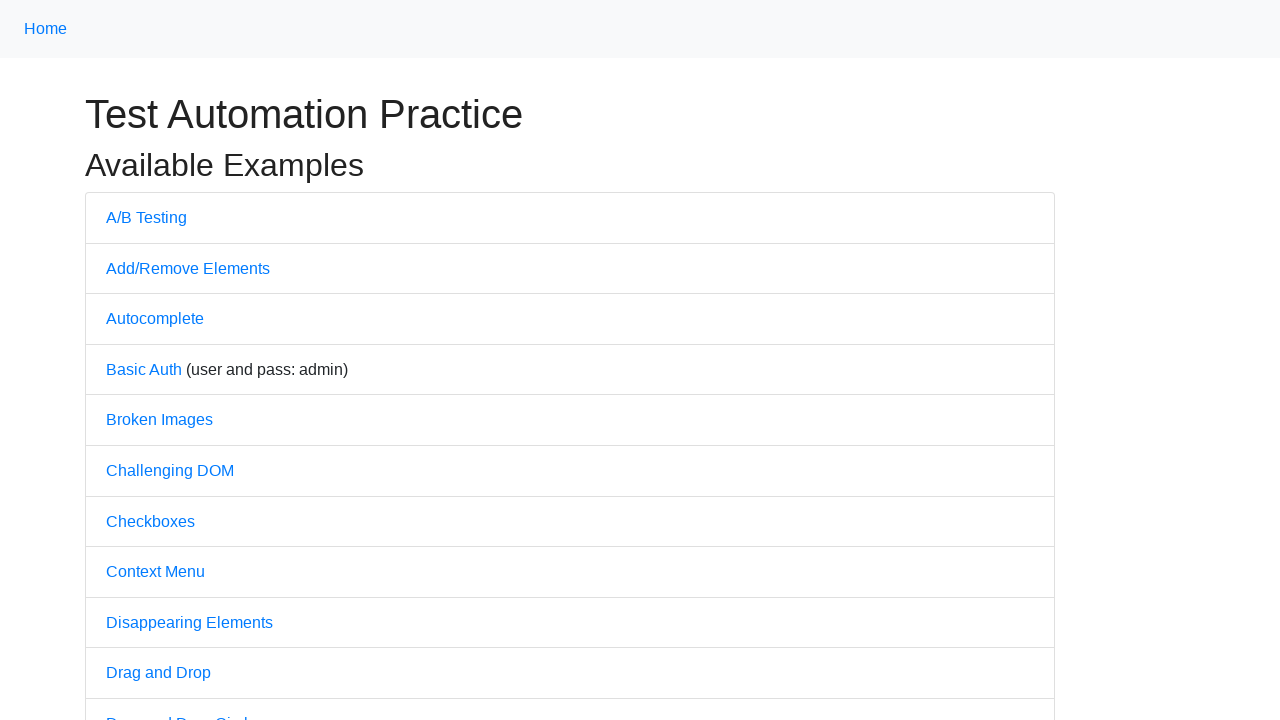

Scrolled down 300 pixels using mouse wheel
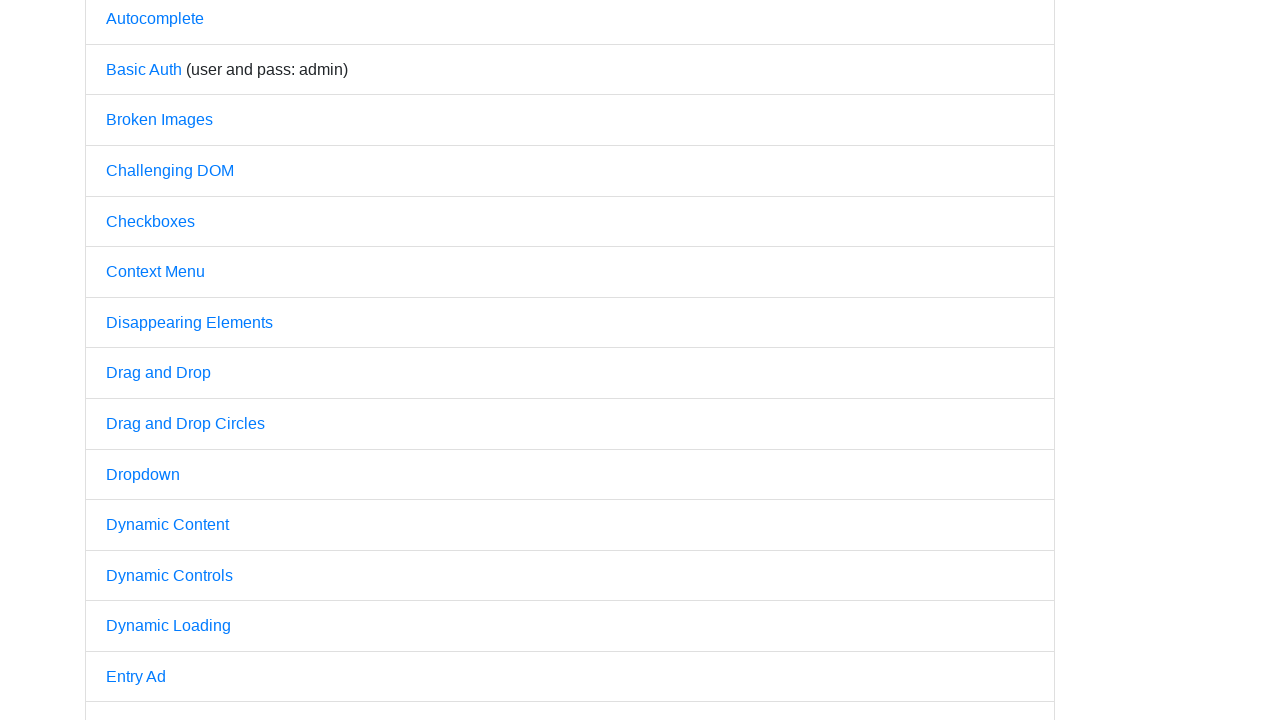

Scrolled up 300 pixels using mouse wheel
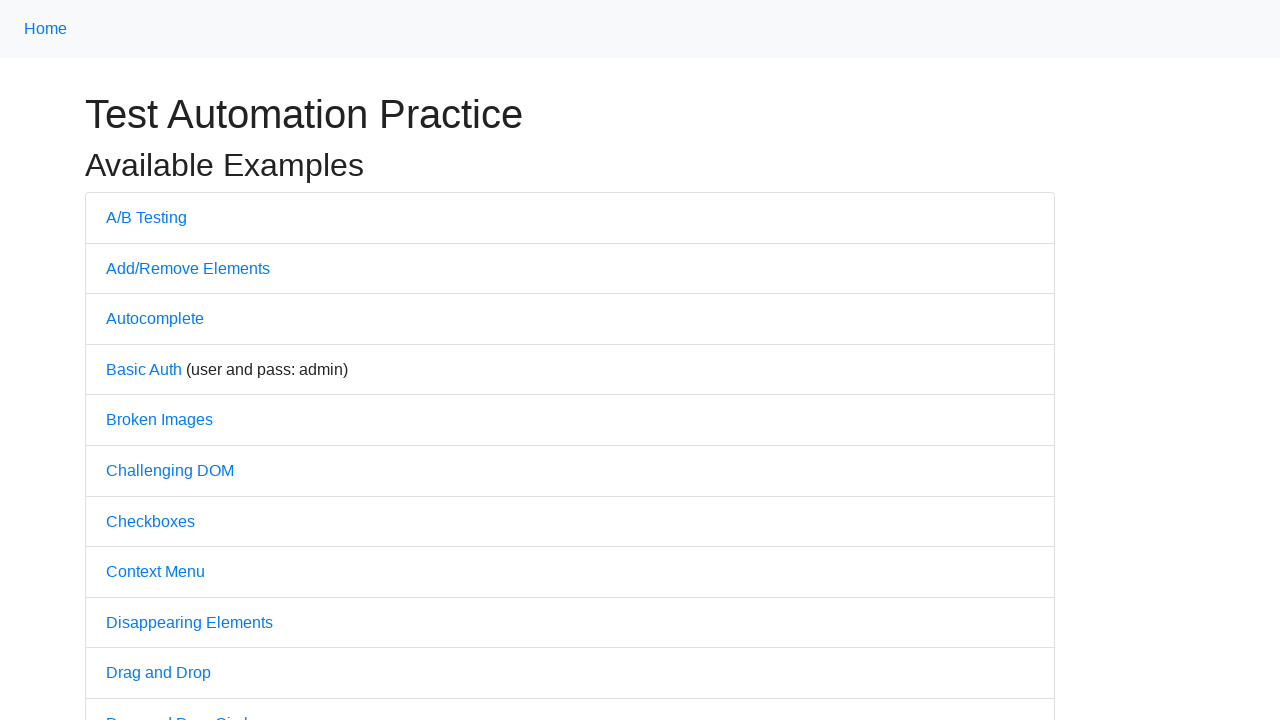

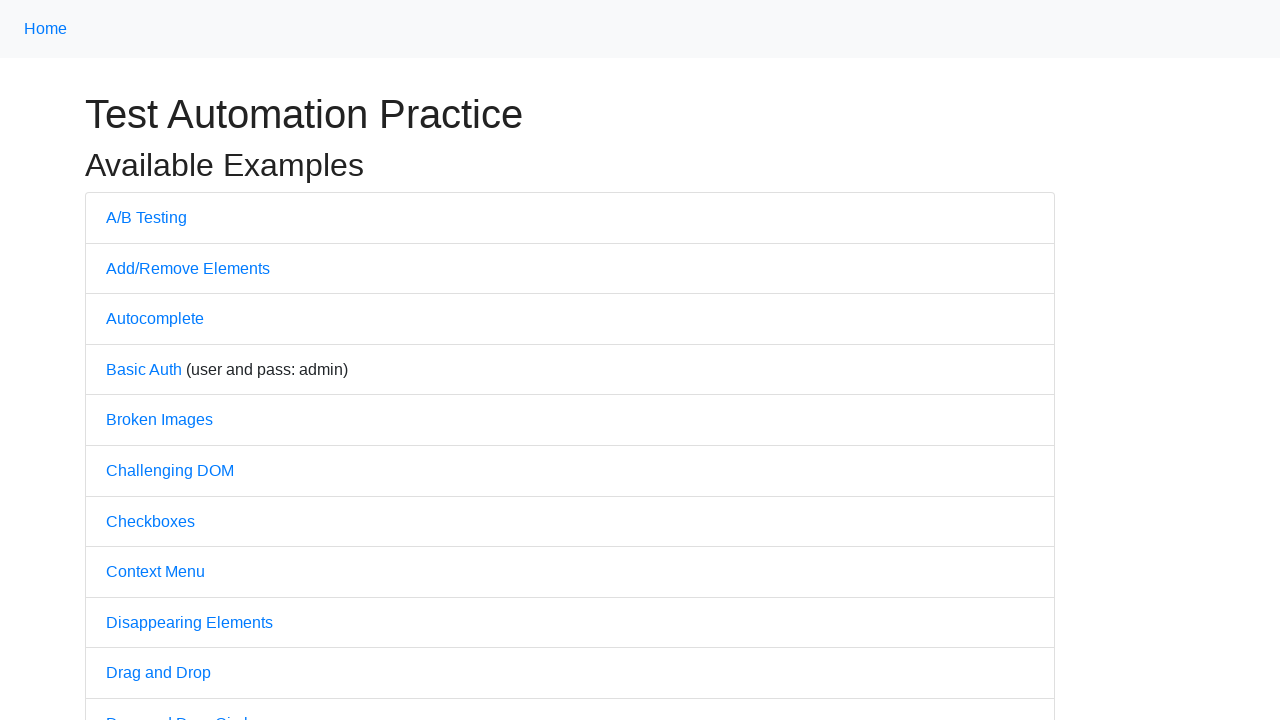